Tests file download functionality by navigating to the upload-download demo page and clicking the download button to initiate a file download.

Starting URL: https://demoqa.com/upload-download

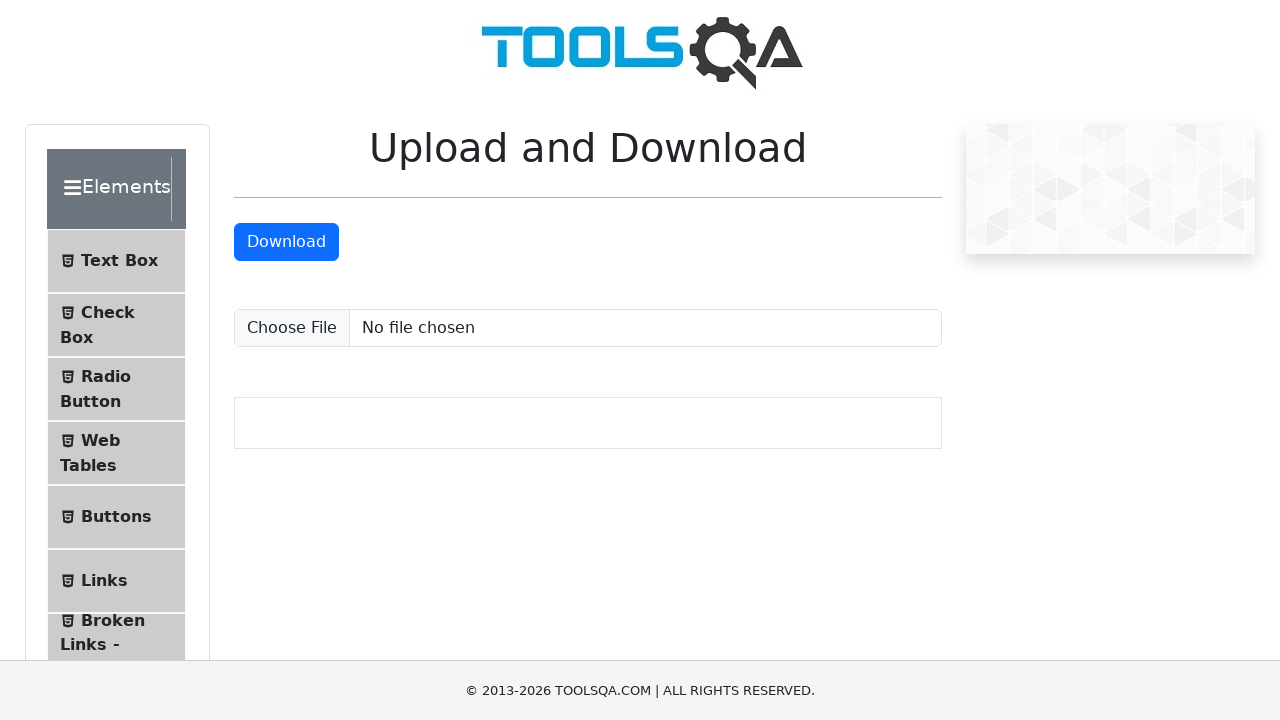

Navigated to upload-download demo page
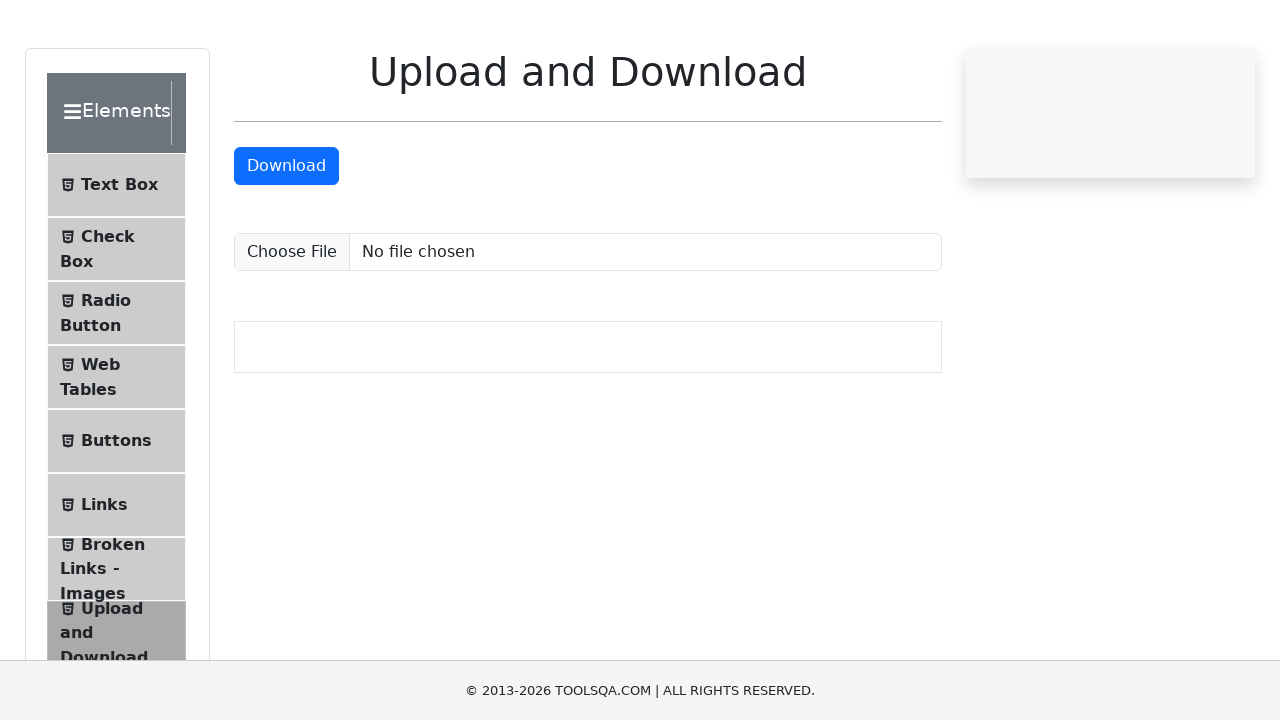

Download button became visible and ready
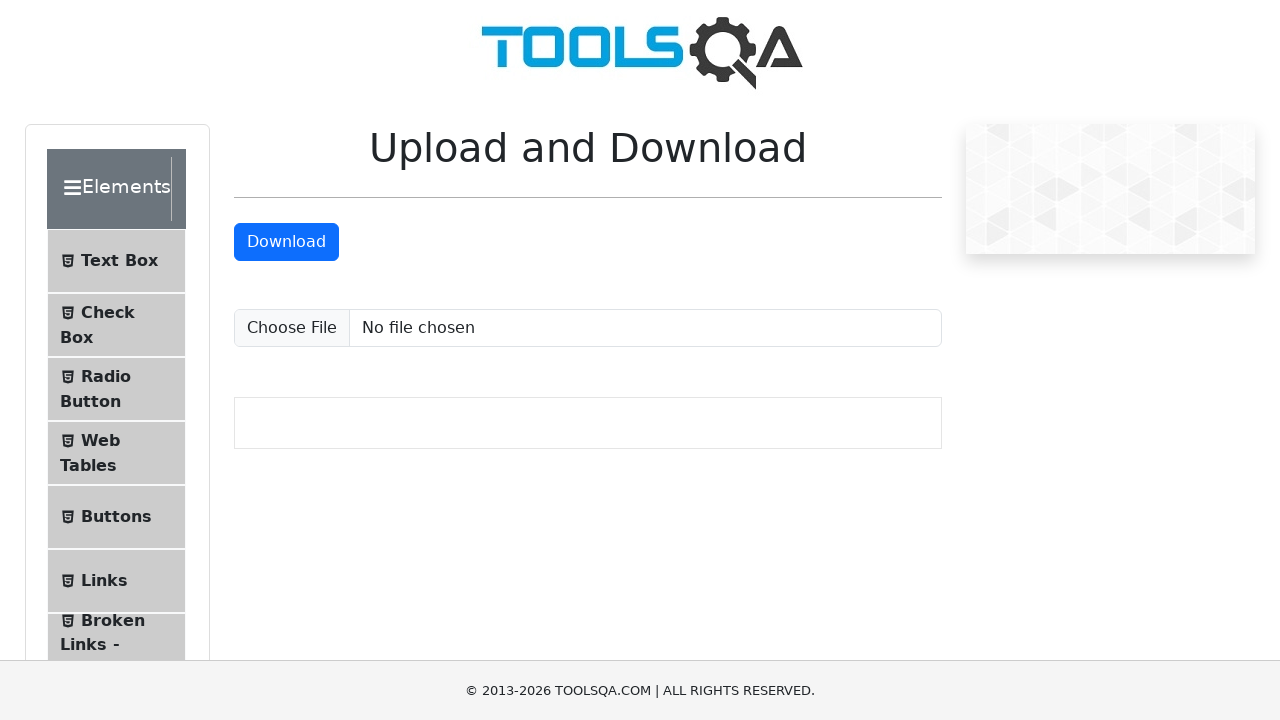

Clicked the download button to initiate file download
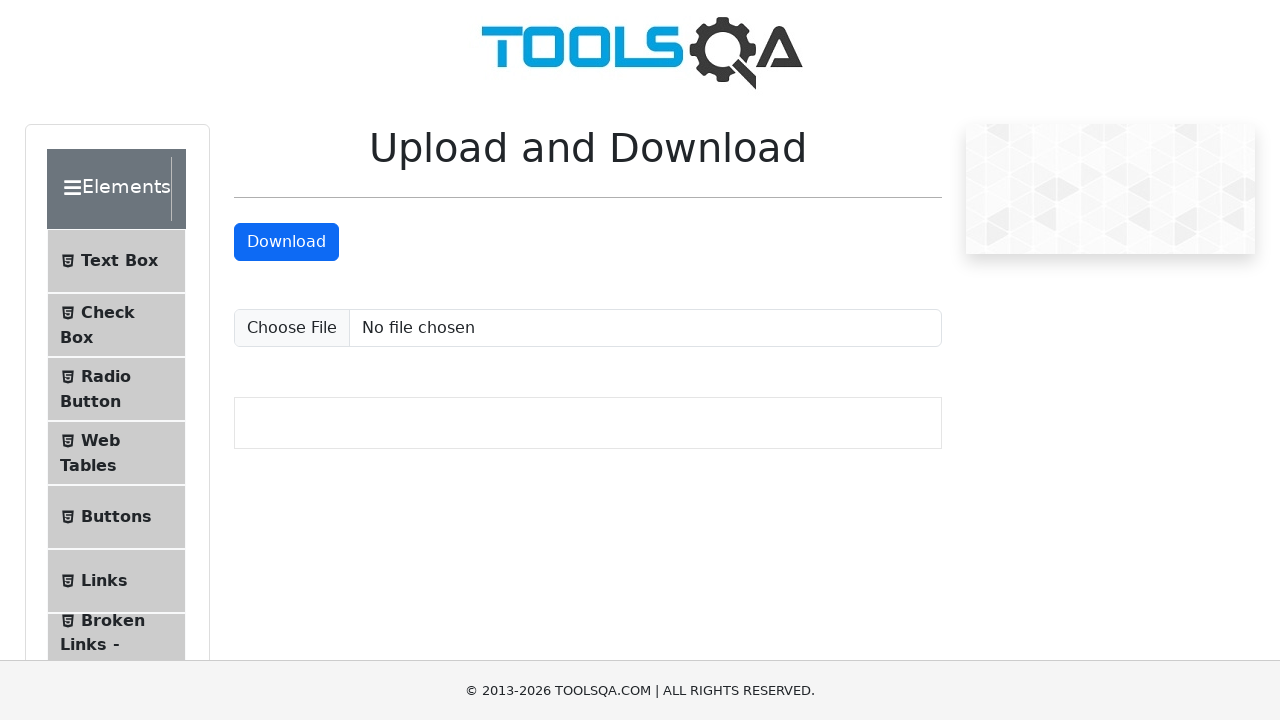

Waited 2 seconds for download to complete
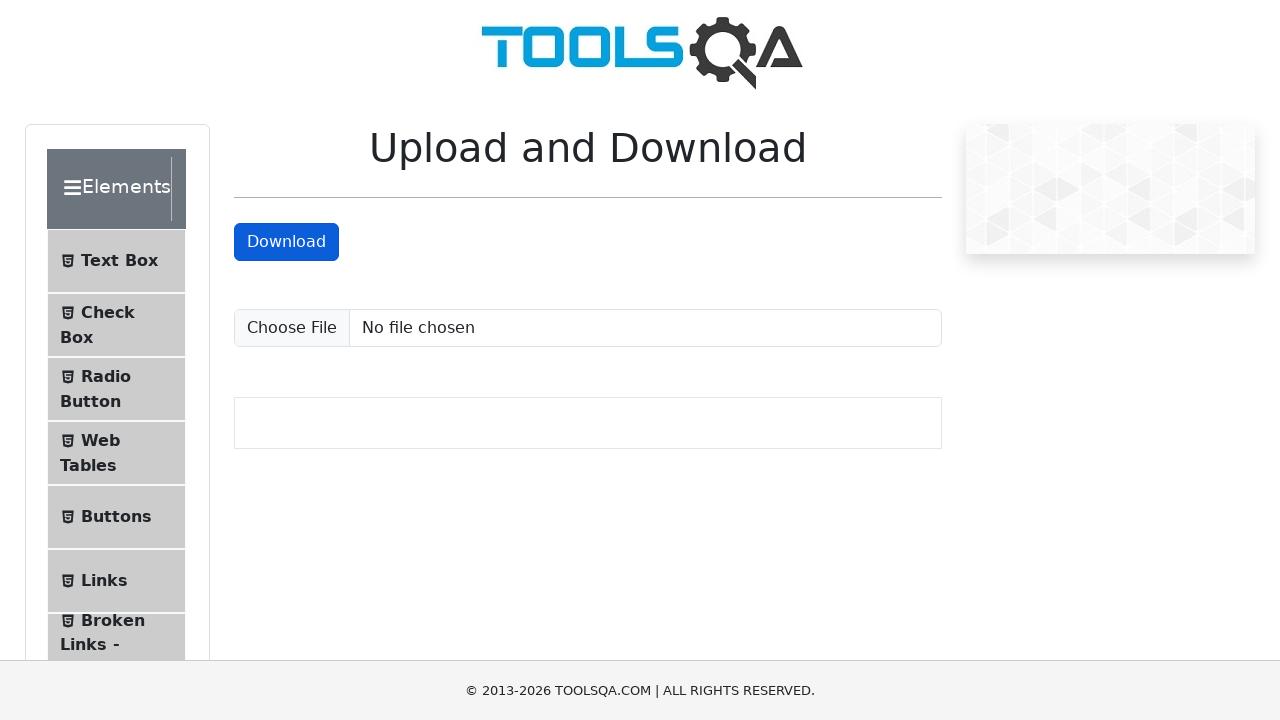

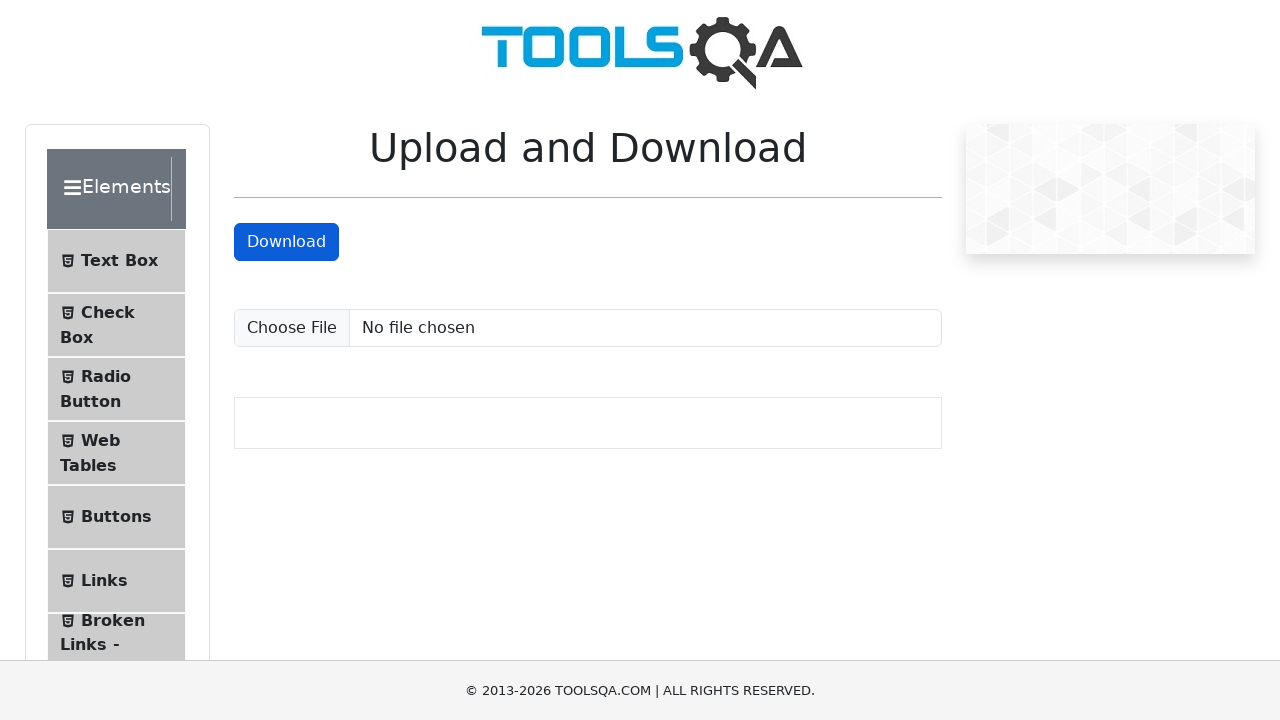